Tests opening a new browser tab by clicking the "New Tab" button, switching to the new tab, and verifying the sample page content is displayed.

Starting URL: https://demoqa.com/browser-windows

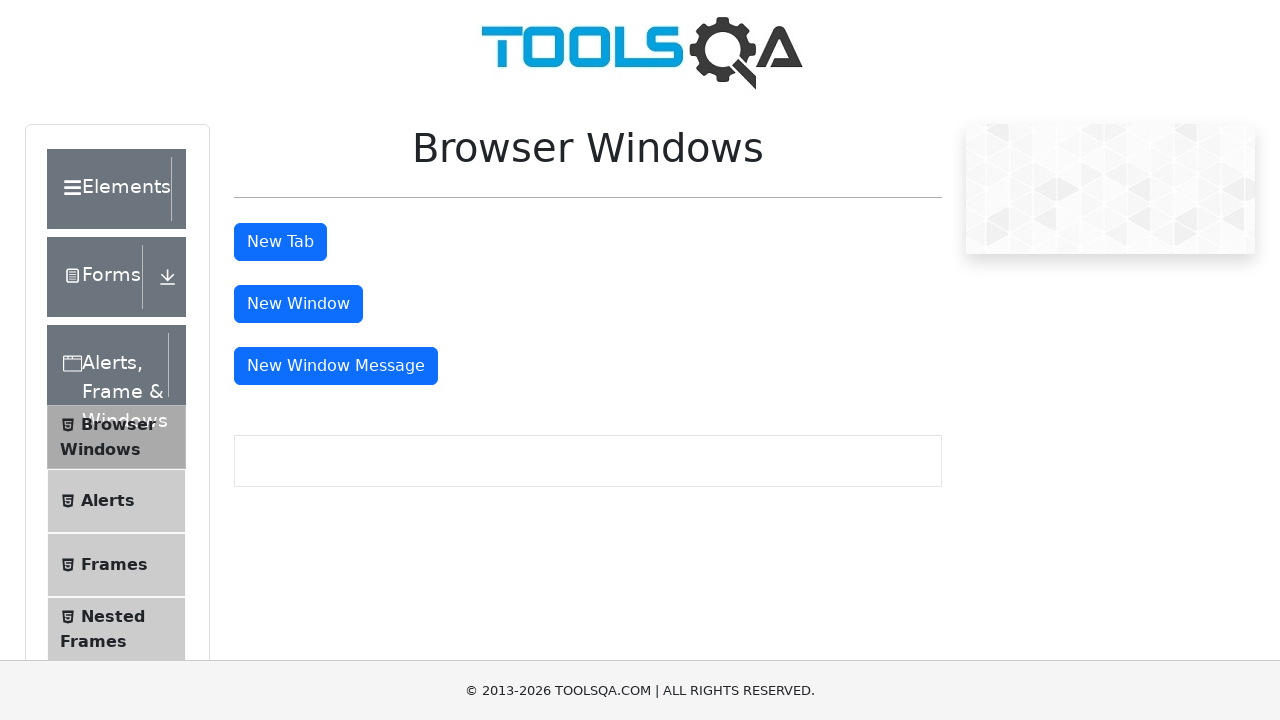

Clicked 'New Tab' button to open a new browser tab at (280, 242) on #tabButton
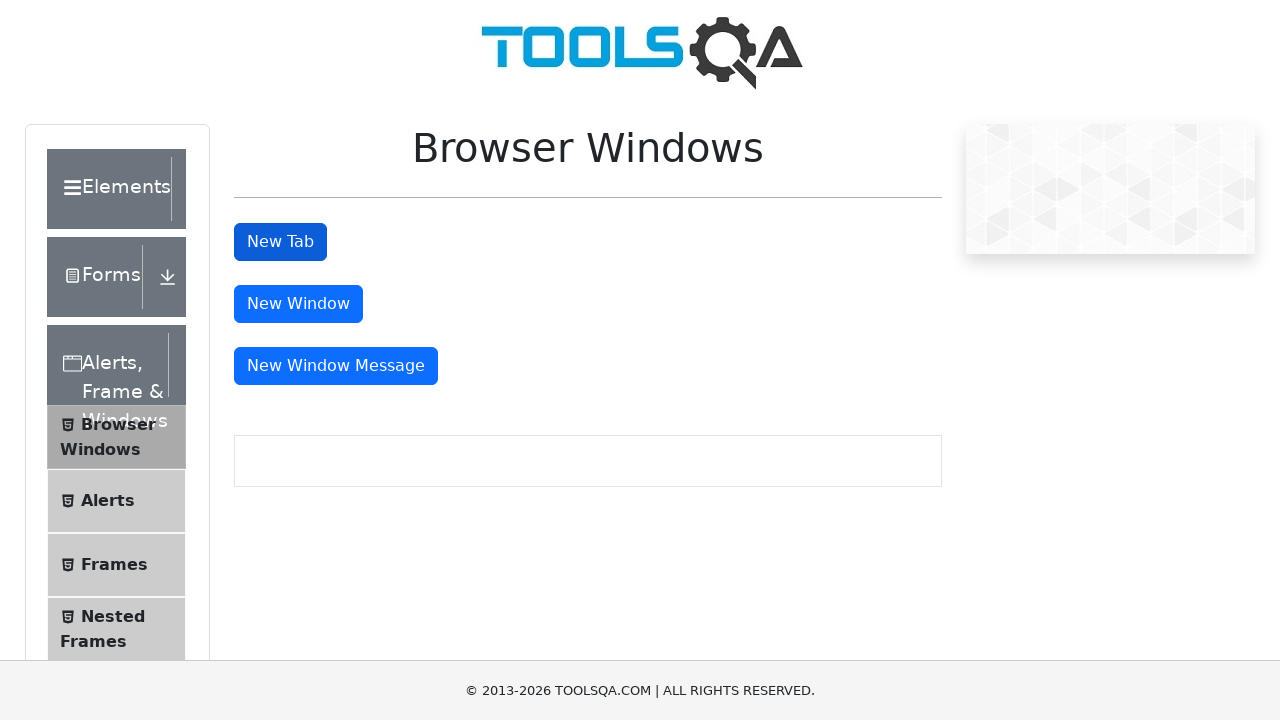

Successfully retrieved the new tab/page object
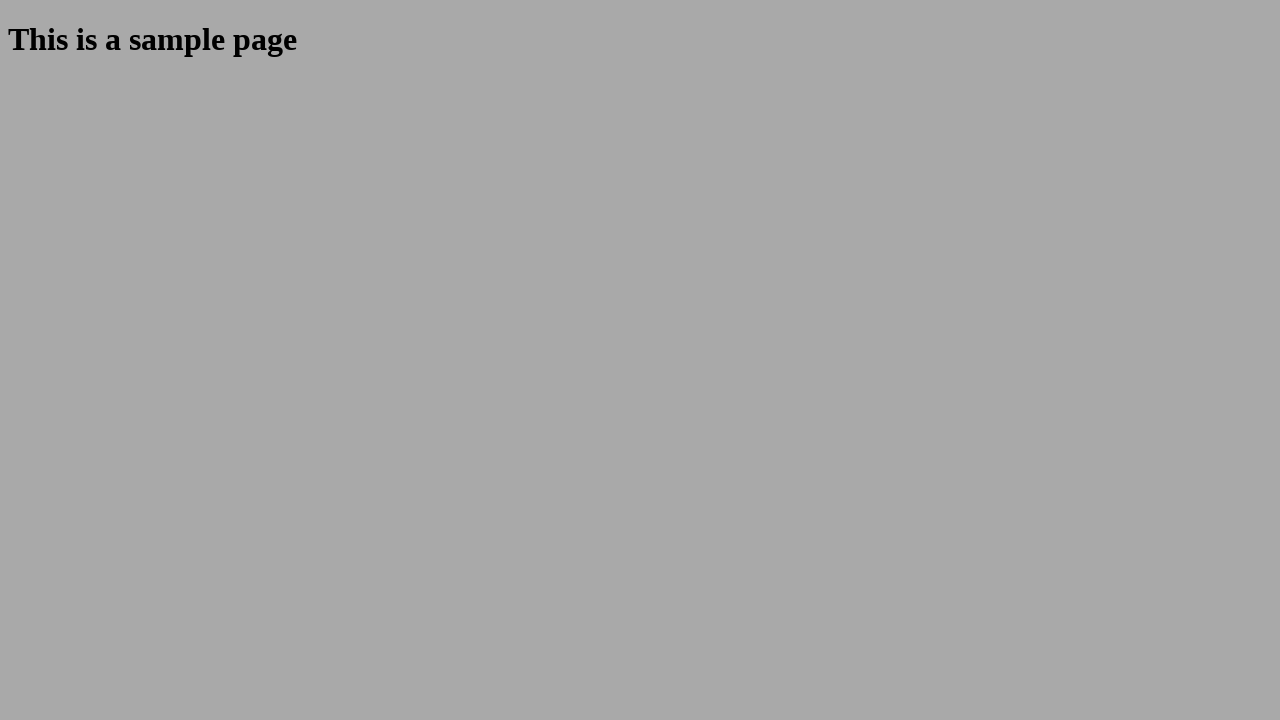

New tab finished loading
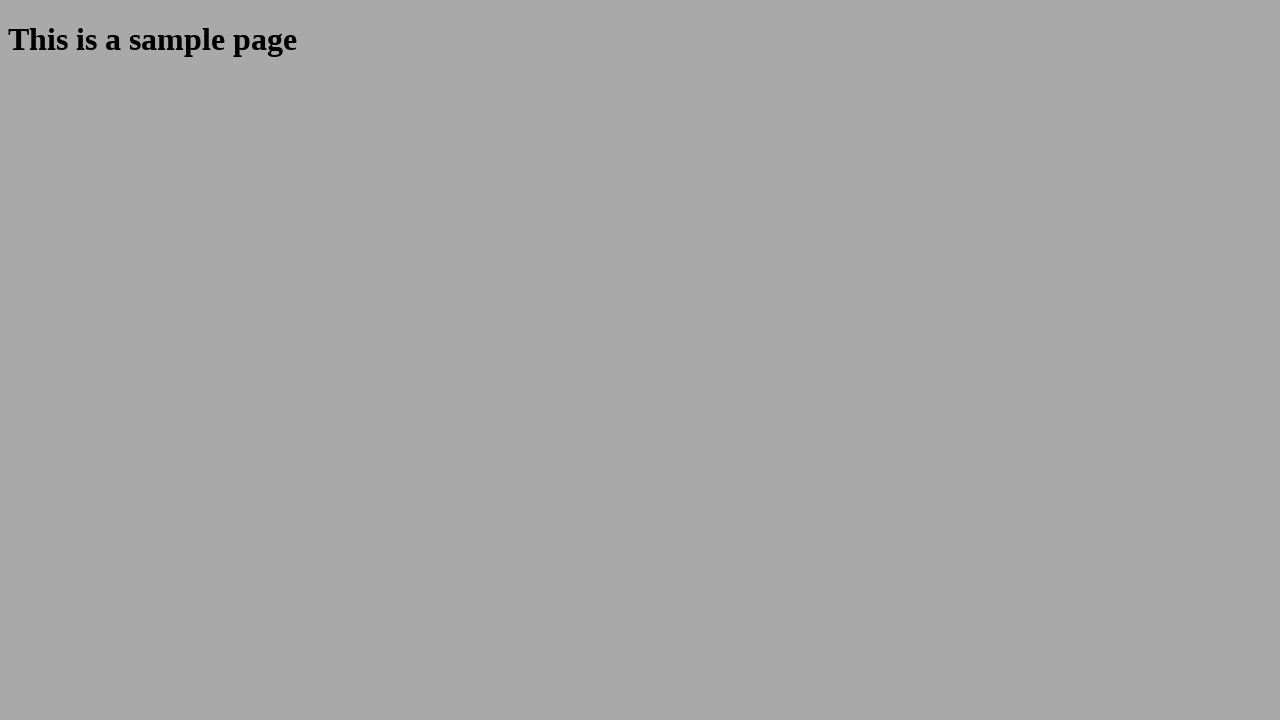

Located and waited for sample heading element on new tab
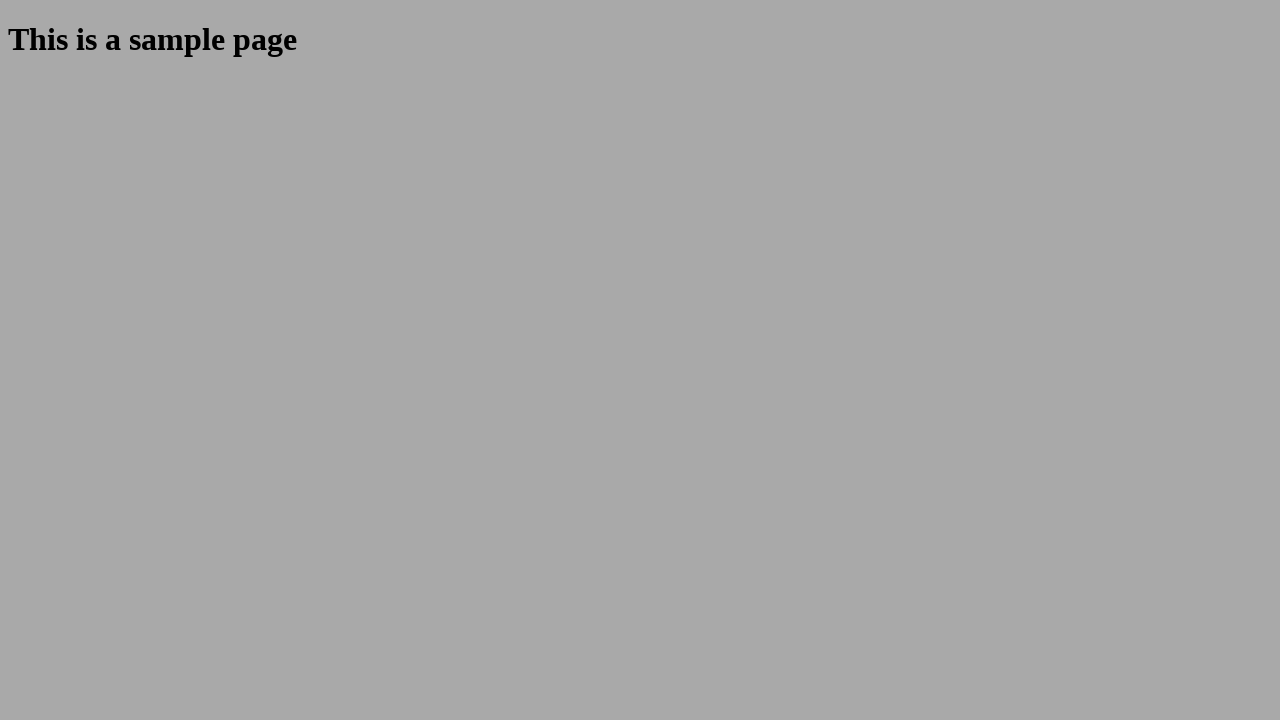

Verified sample page heading text matches expected content 'This is a sample page'
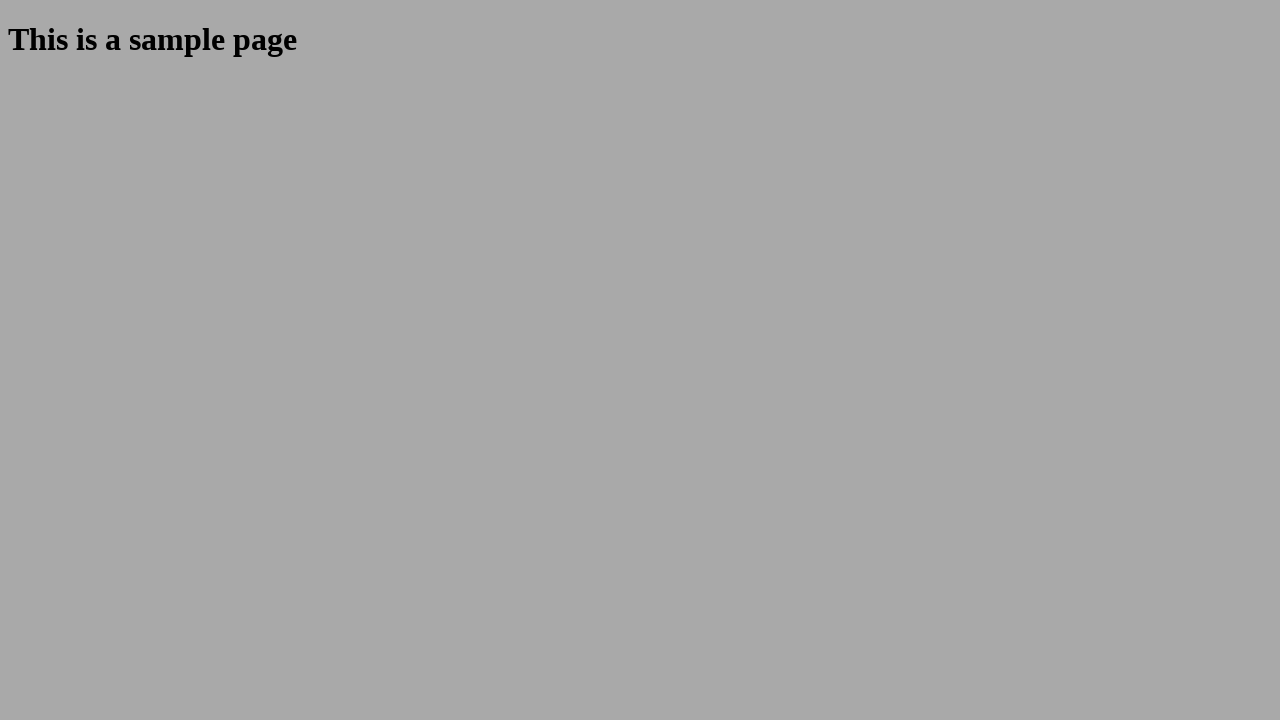

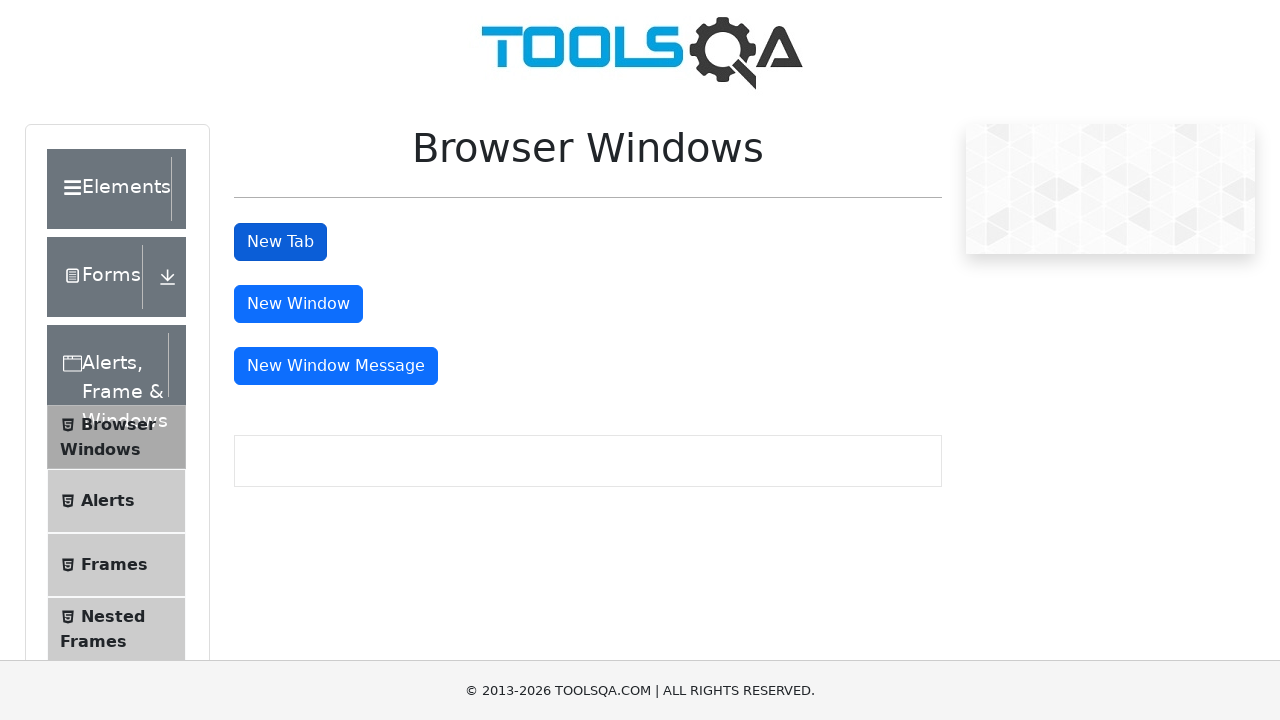